Navigates to W3Schools HTML tables page and verifies the country for the company "Ernst Handel" is "Austria"

Starting URL: https://www.w3schools.com/html/html_tables.asp

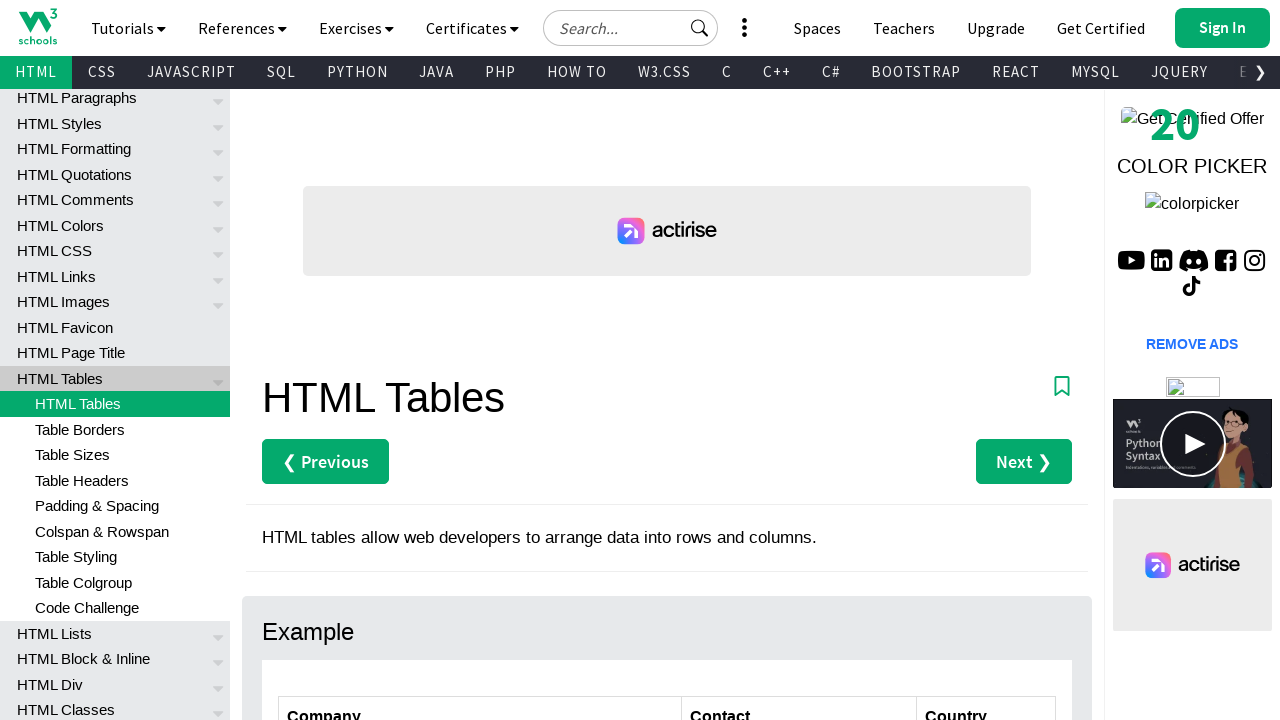

Navigated to W3Schools HTML tables page
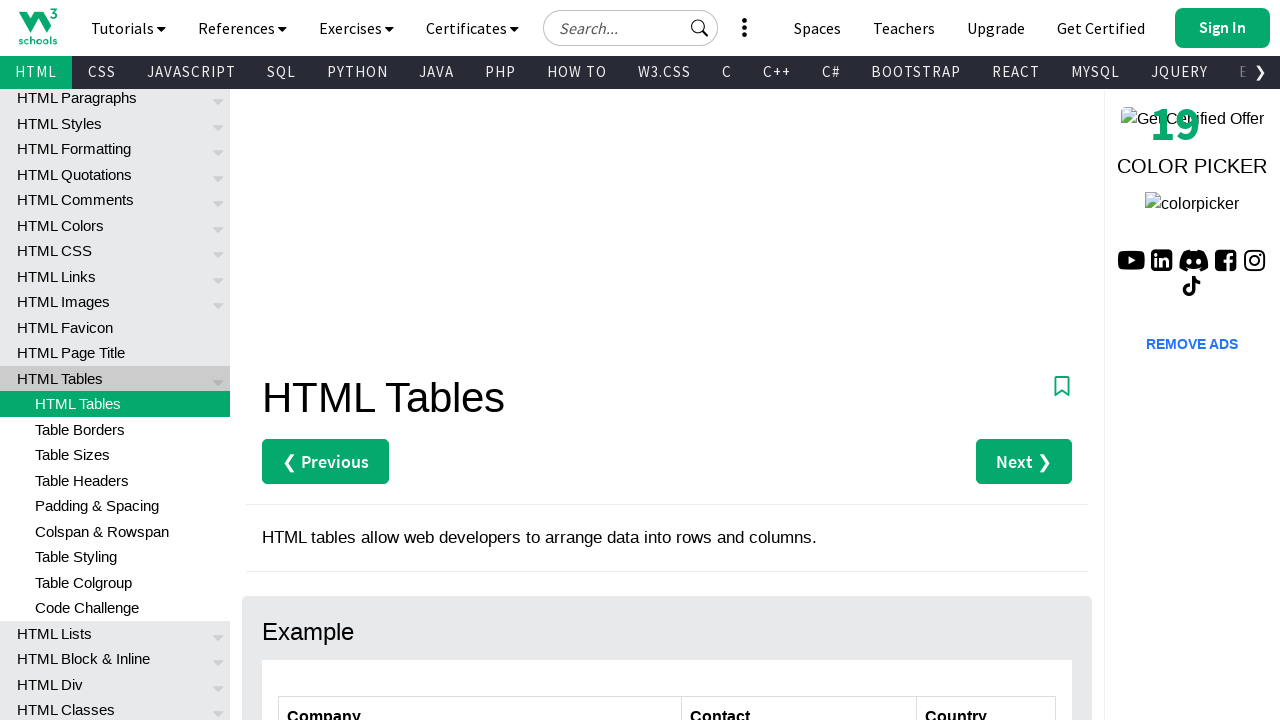

Retrieved country text for Ernst Handel company using XPath
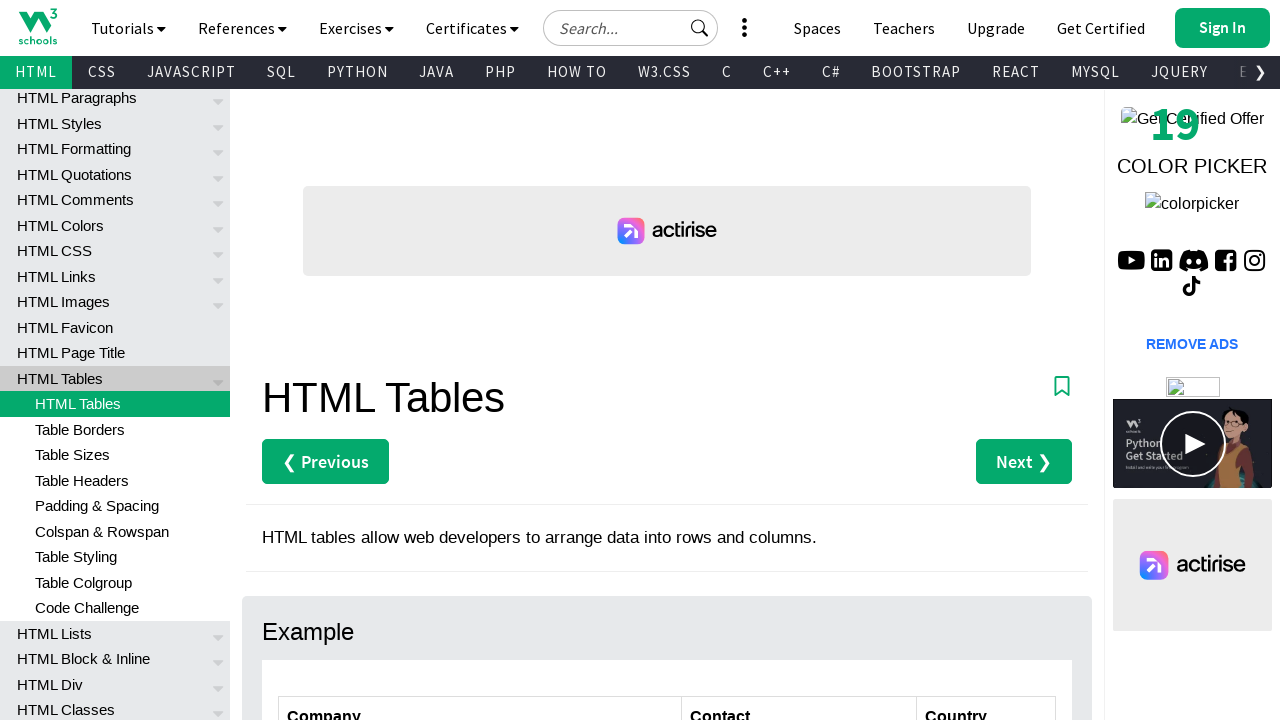

Verified that Ernst Handel's country is Austria
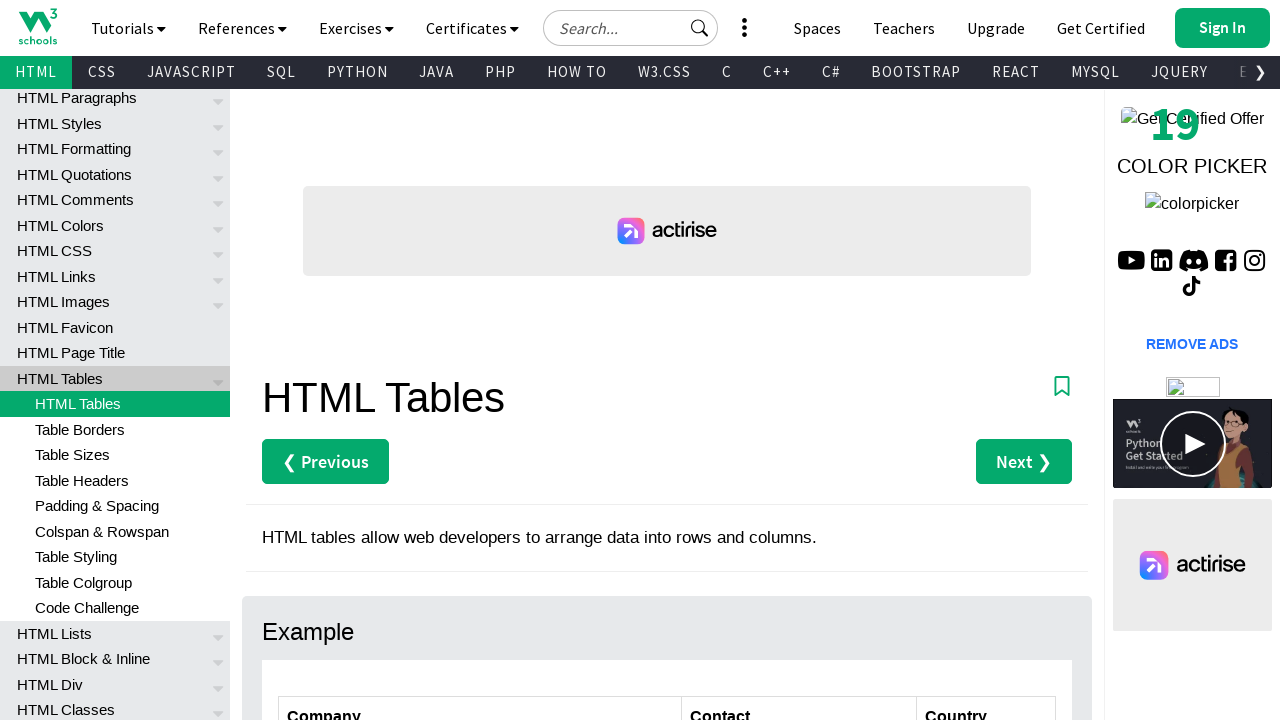

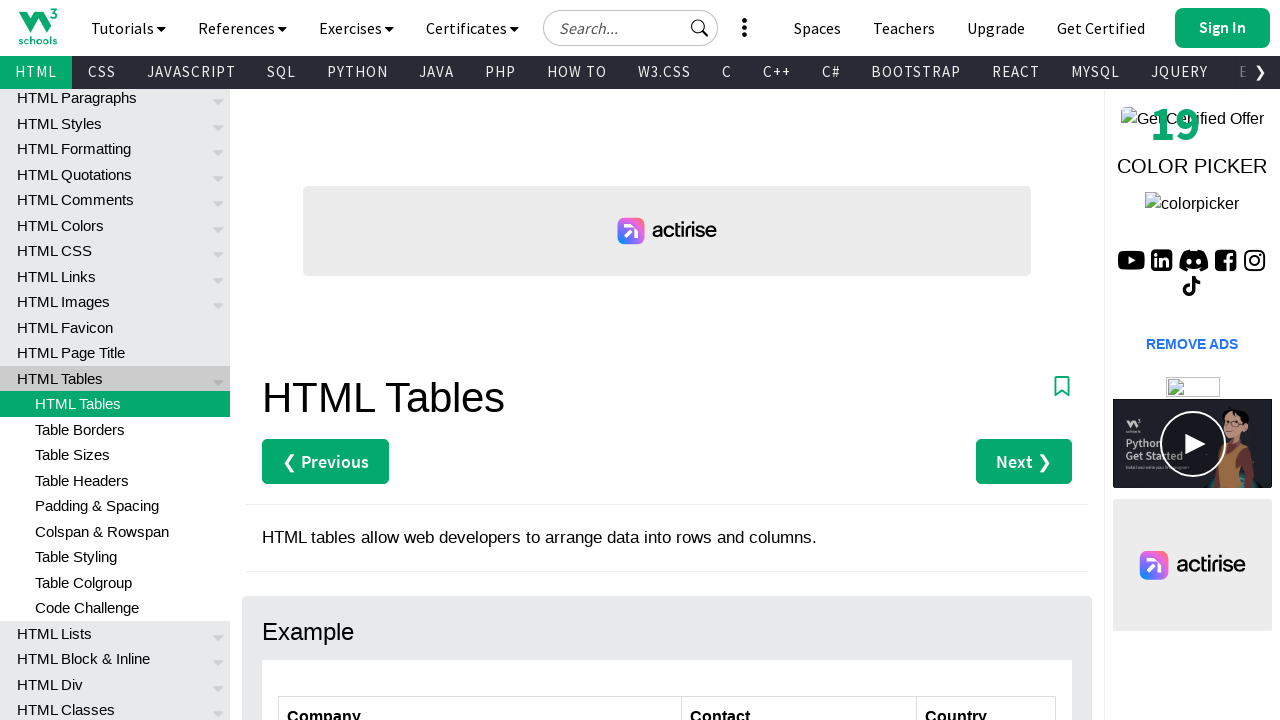